Tests that the elapsed time value increases over time while audio is playing

Starting URL: https://quran.com/103

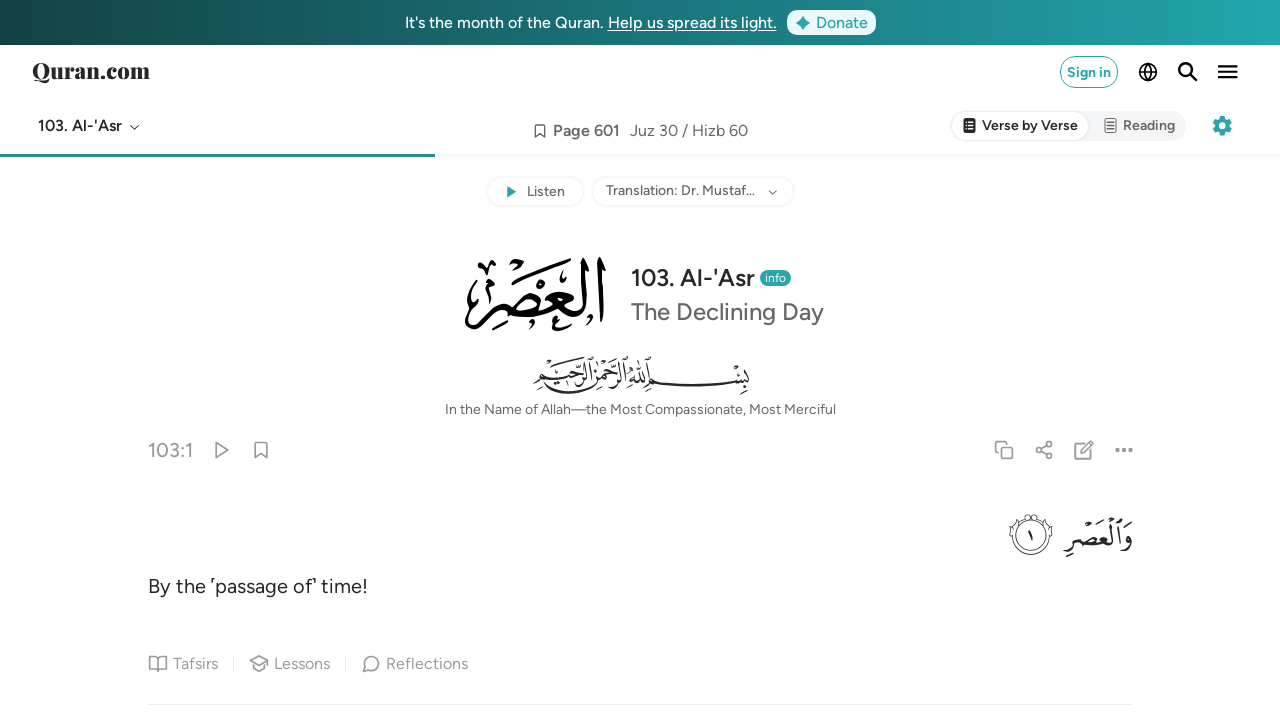

Clicked listen button to start audio playback at (535, 192) on internal:testid=[data-testid="listen-button"s]
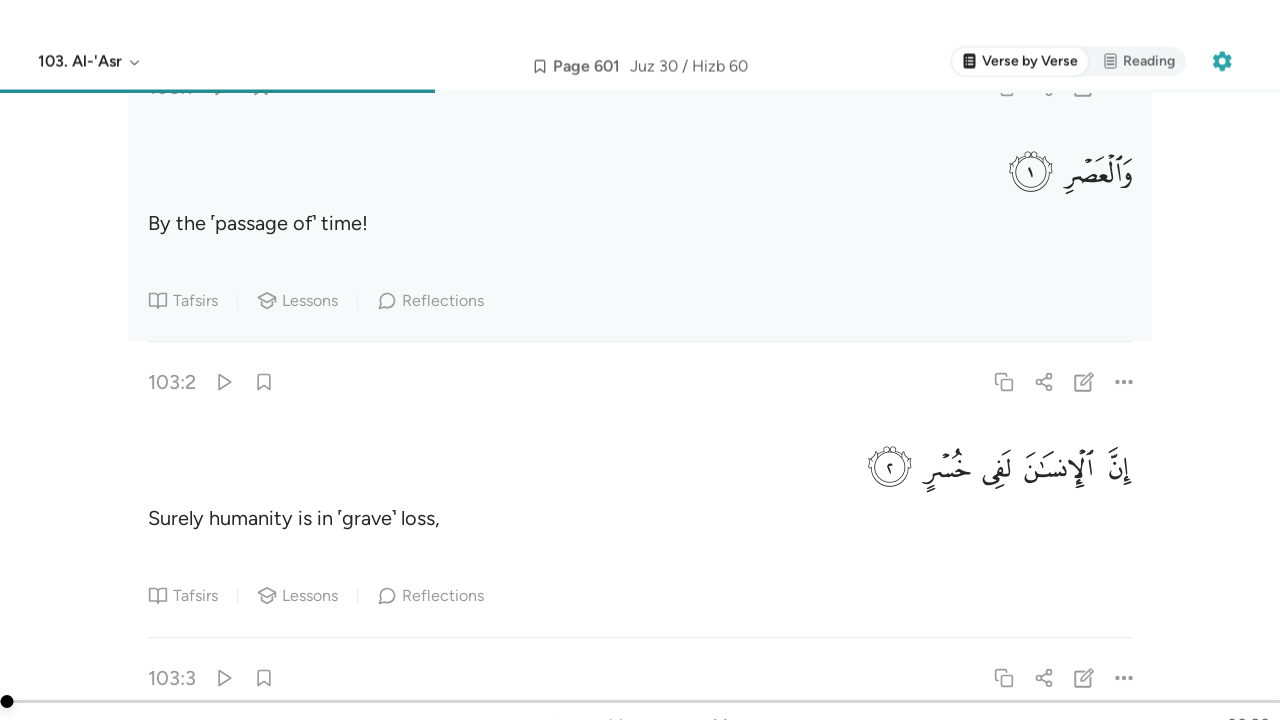

Located audio elapsed time element
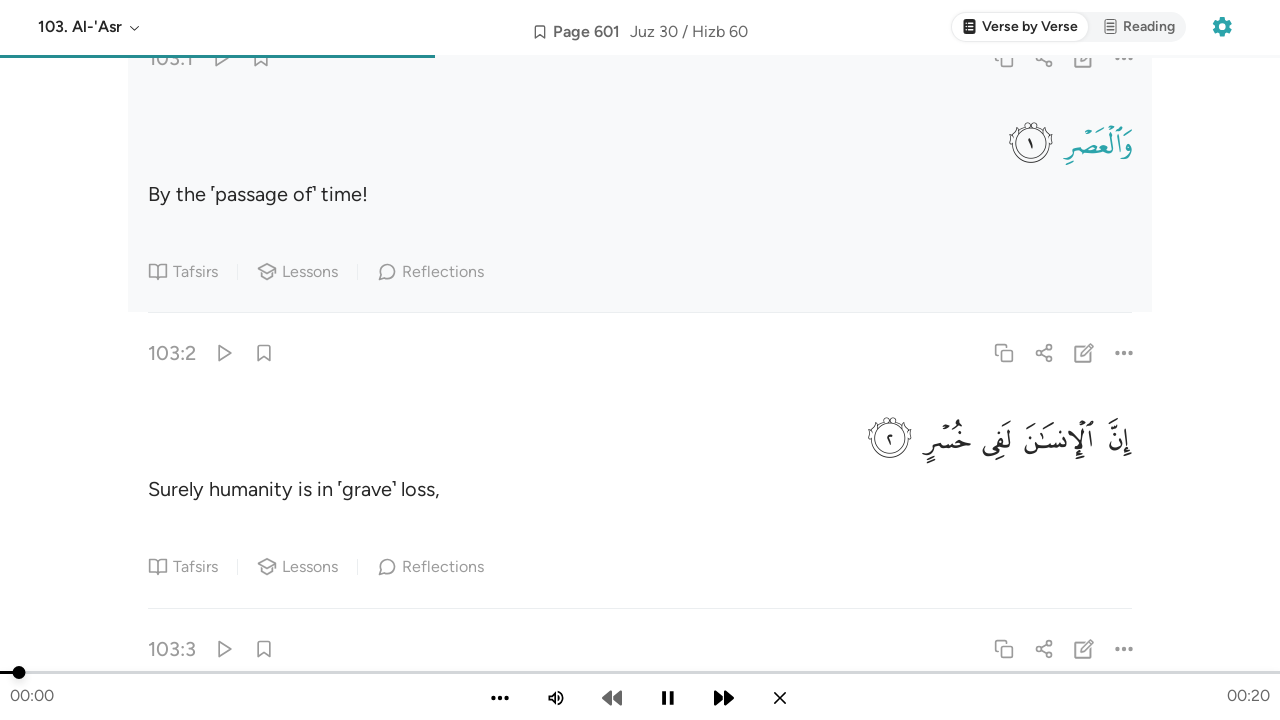

Captured initial elapsed time: 00:00
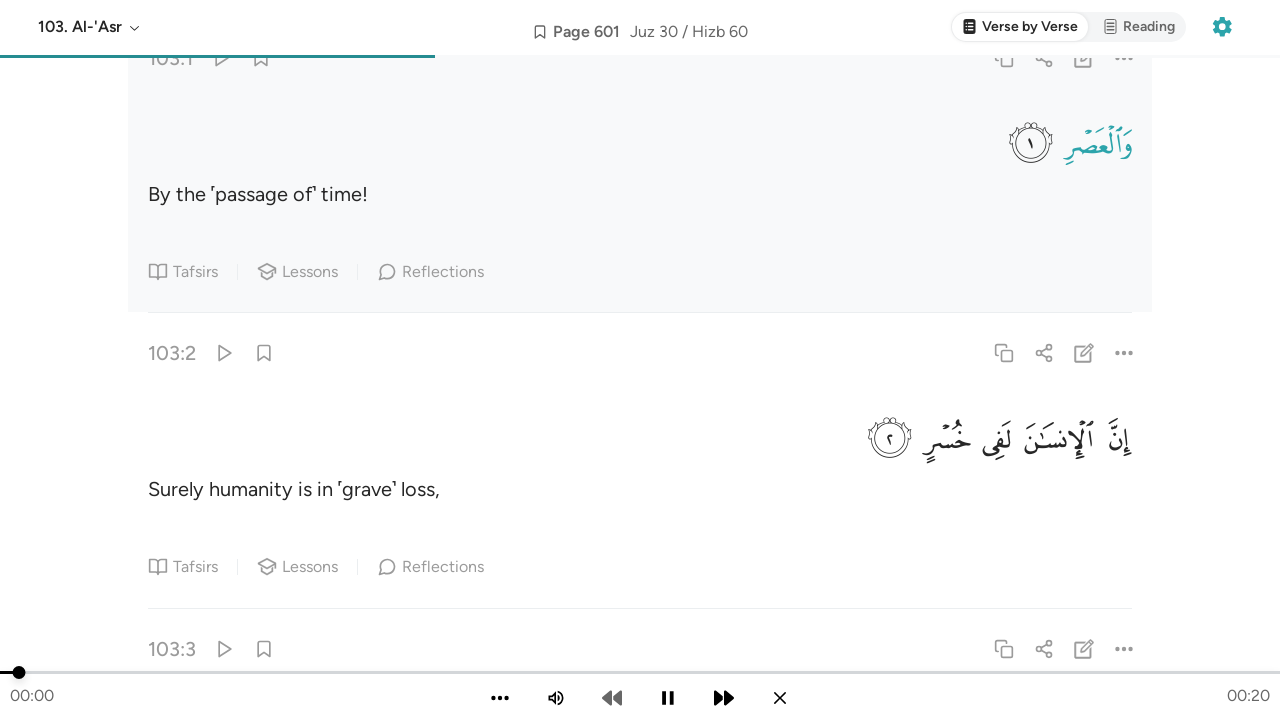

Waited 2500ms for audio playback to progress
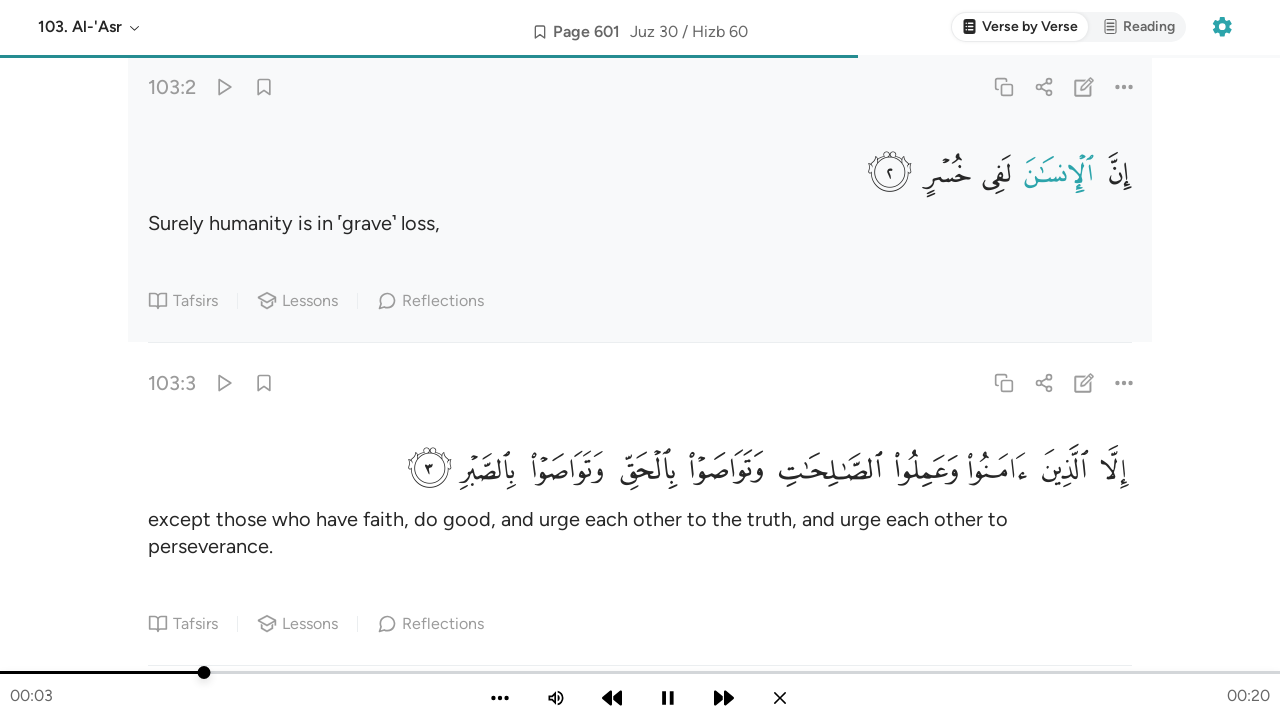

Captured elapsed time after playback: 00:03
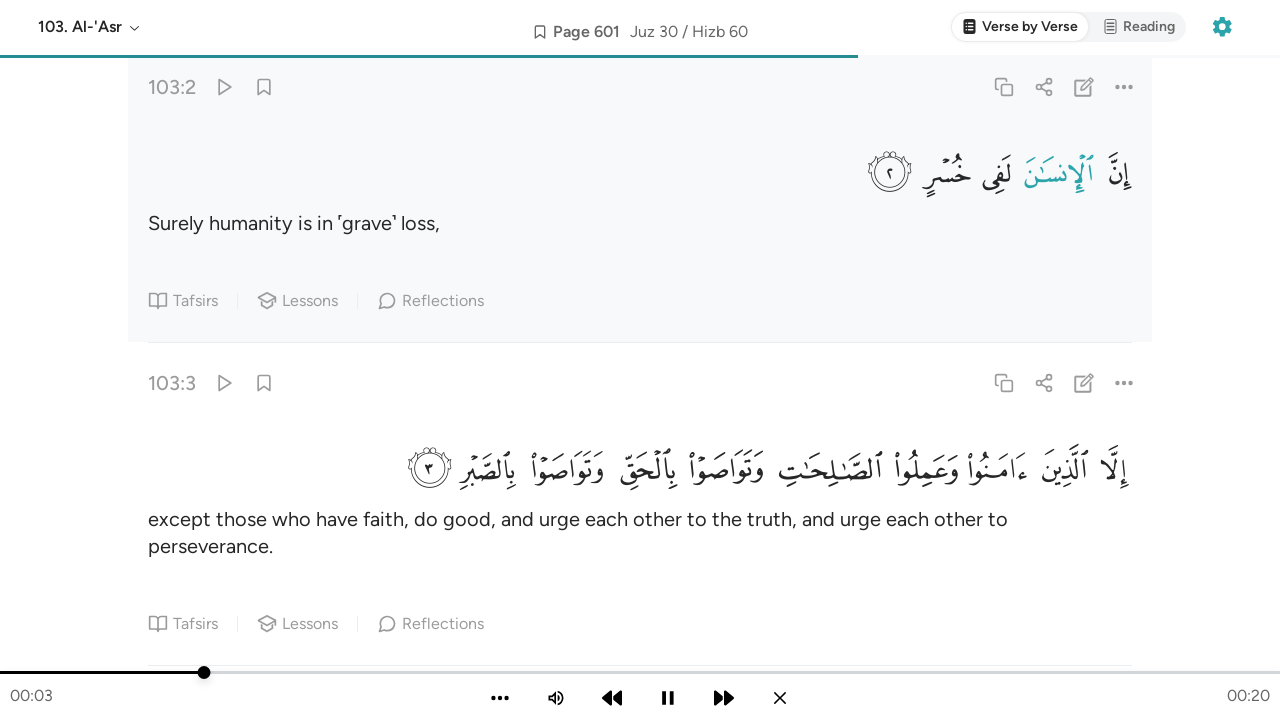

Verified that elapsed time has increased during playback
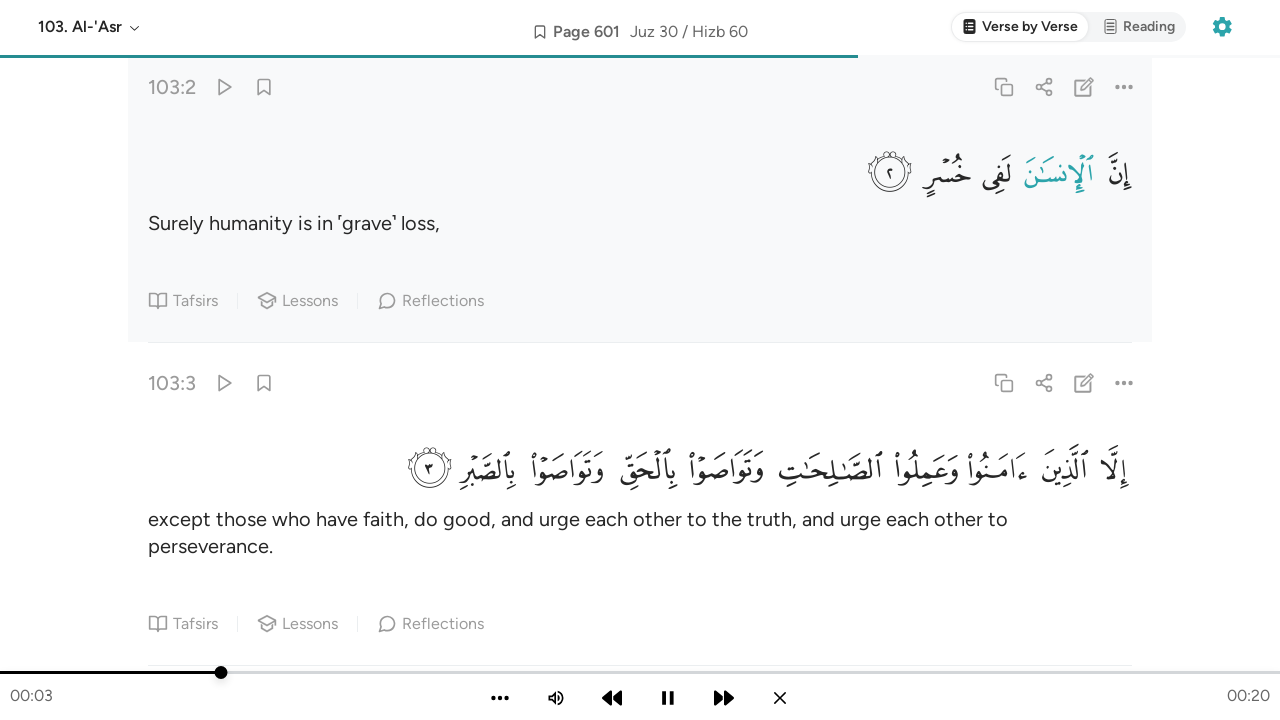

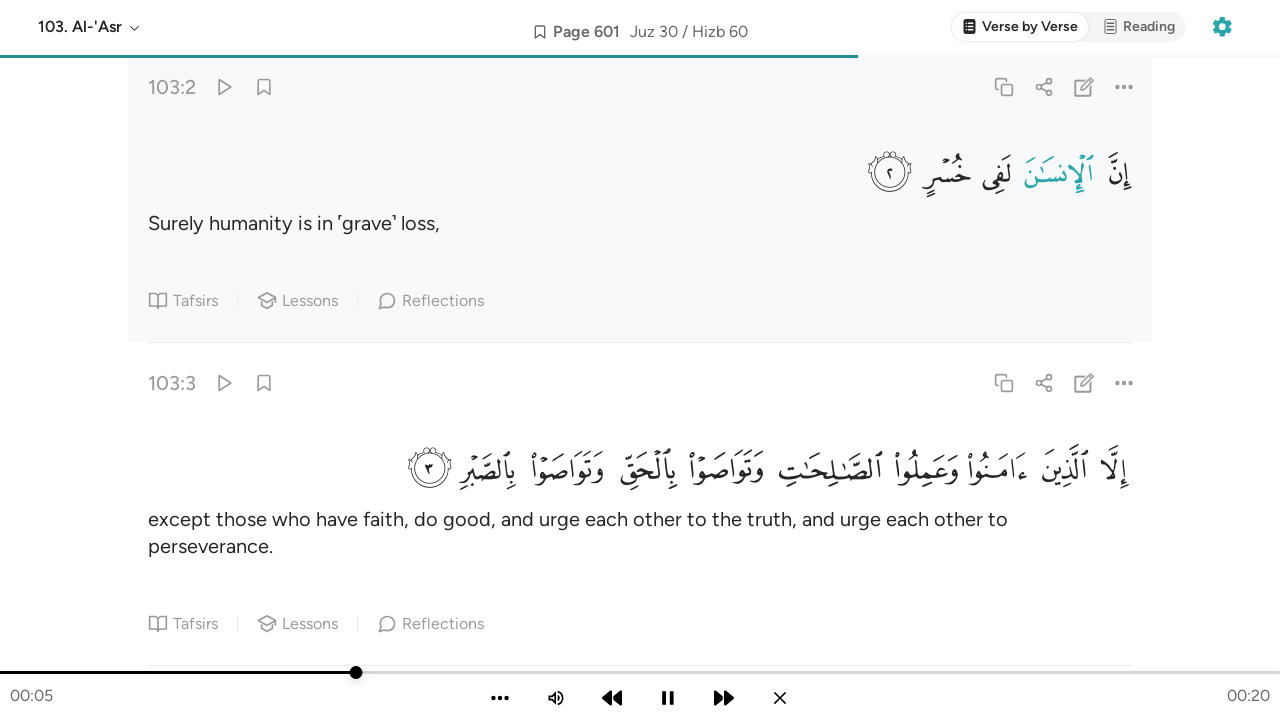